Tests navigation through a menu system on tcmas.mx website, clicking through "El Encino" location, then "Condiciones Operativas" menu item, and finally "Calidad de Gas" to verify the page loads and content is displayed.

Starting URL: http://www.tcmas.mx/

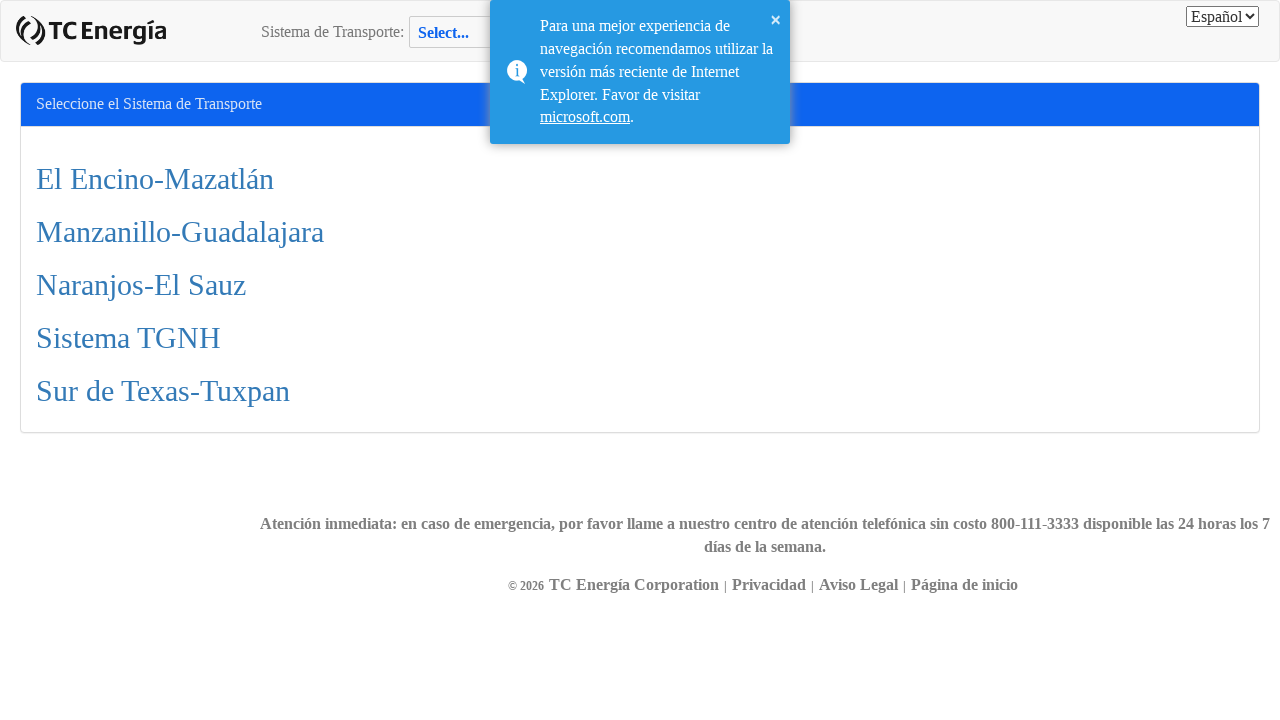

El Encino section selector loaded
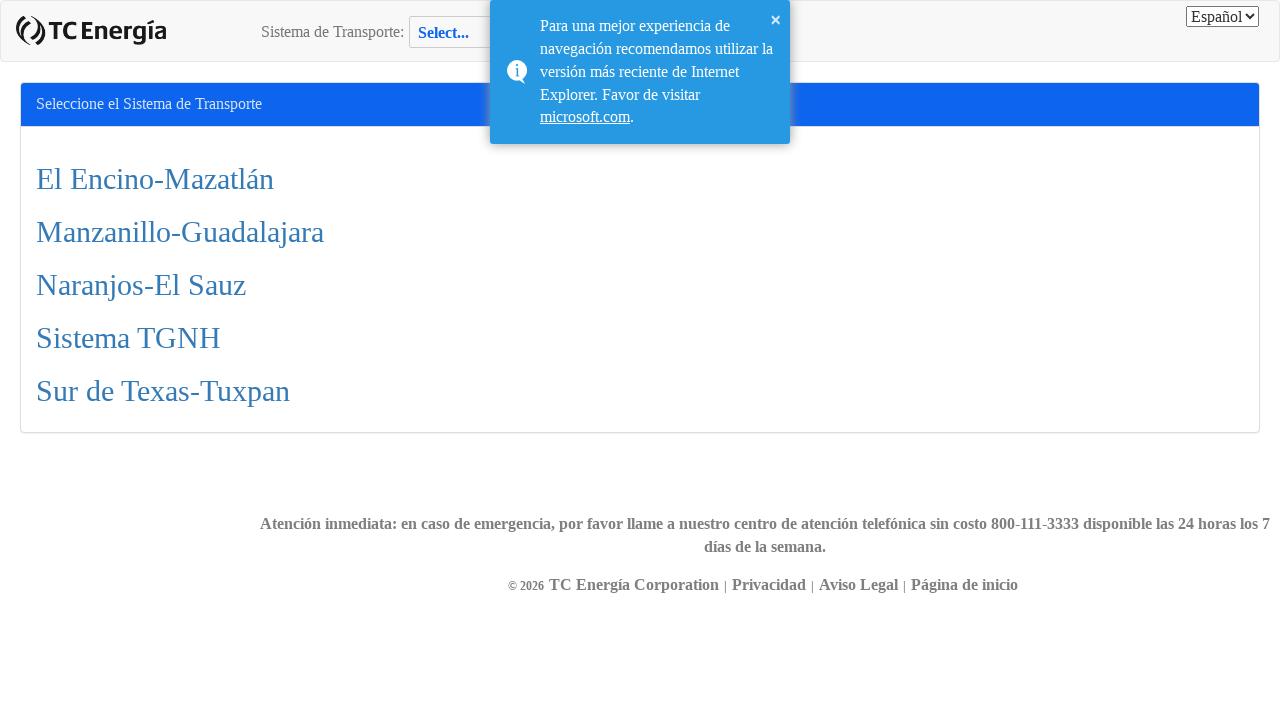

Clicked on El Encino location
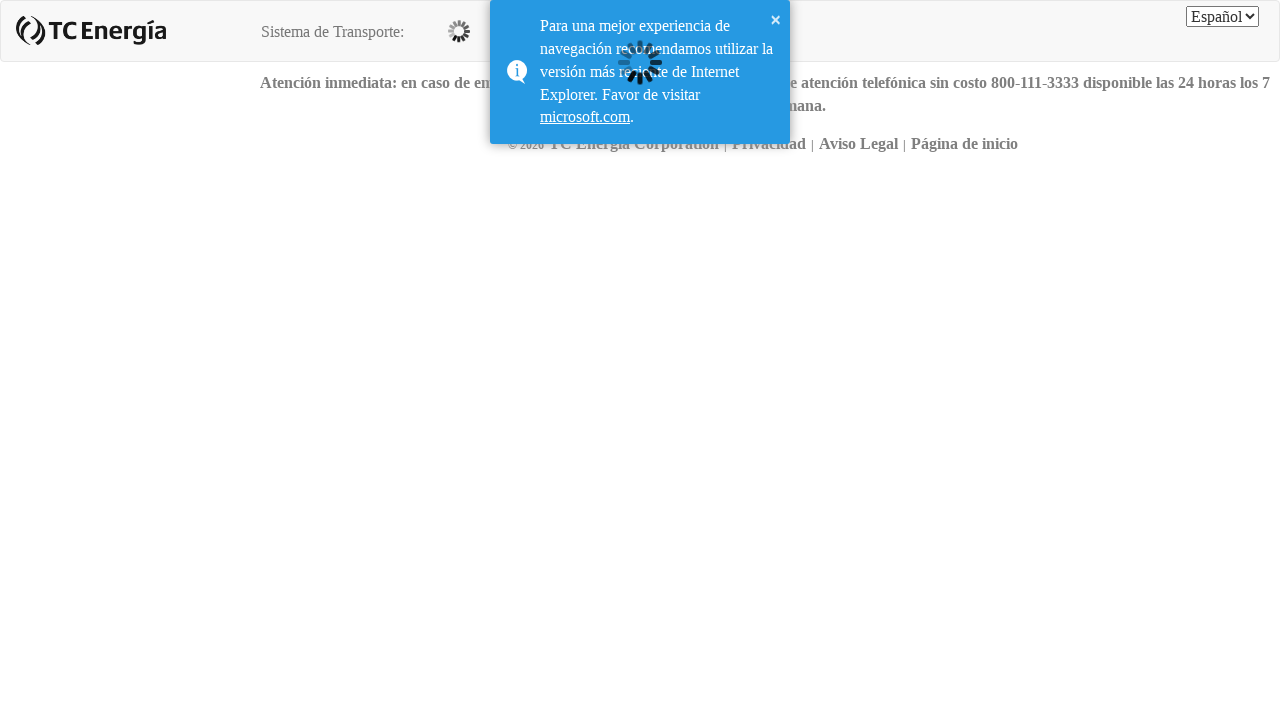

Condiciones Operativas menu item loaded
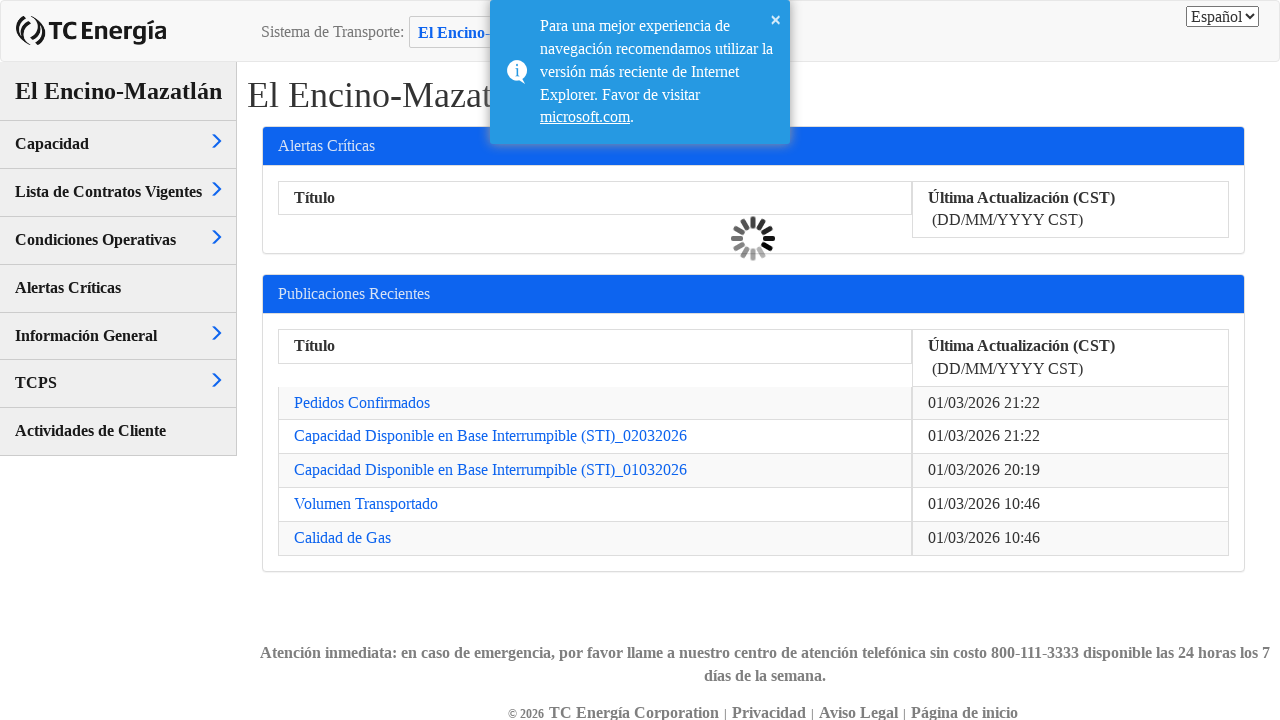

Clicked on Condiciones Operativas menu item at (96, 239) on xpath=//div[@class="menu-item"]/a[contains(text(), "Condiciones Operativas")]
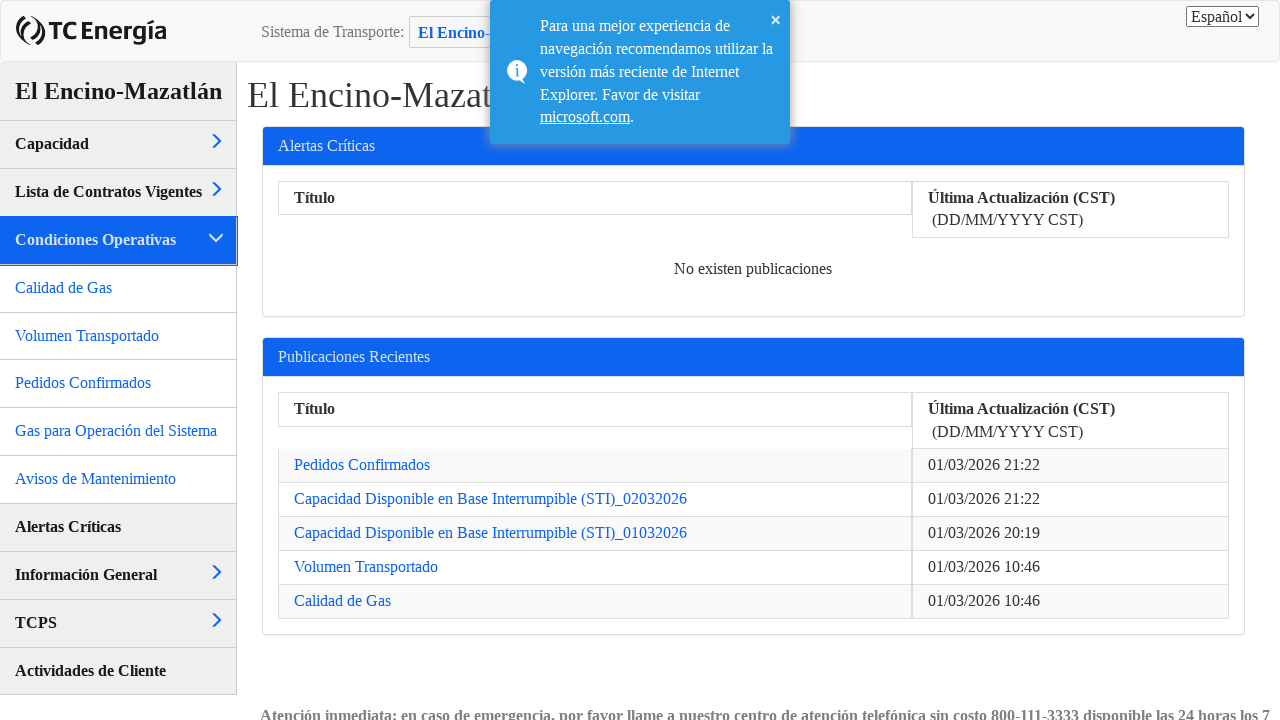

Calidad de Gas menu item loaded
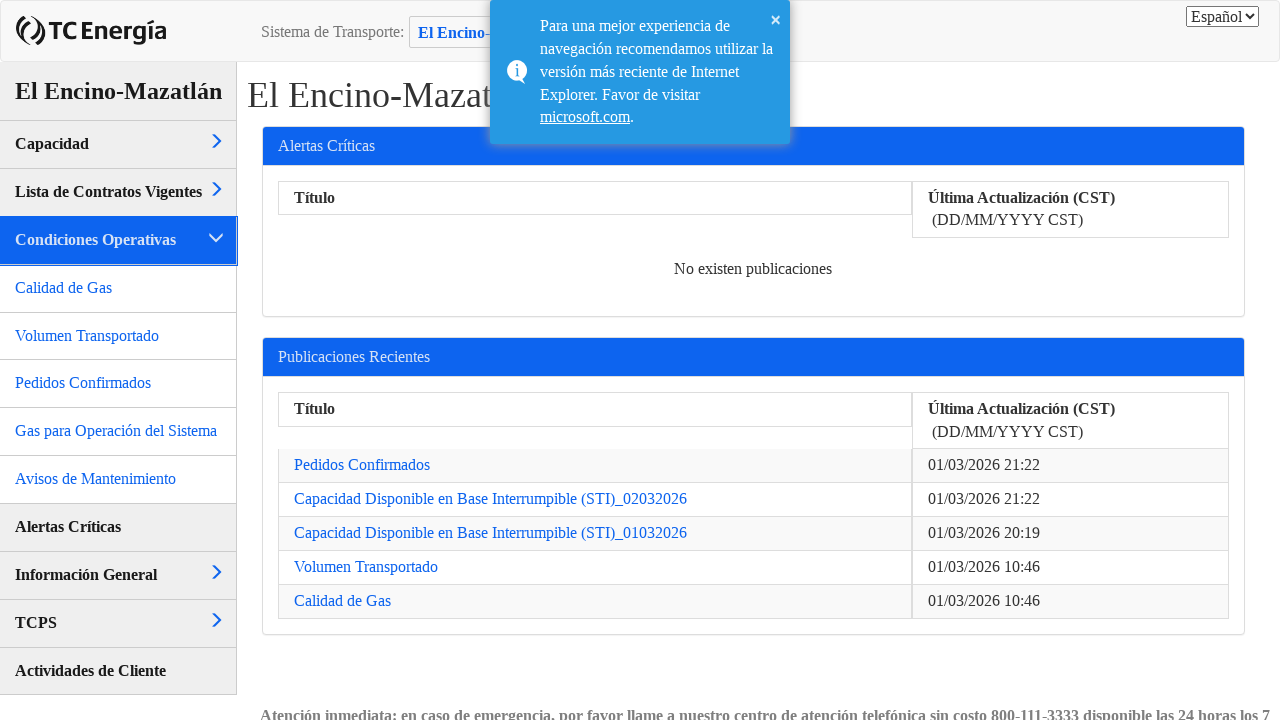

Clicked on Calidad de Gas menu item at (64, 287) on xpath=//div[@class="menu-item"]/a[contains(text(), "Calidad de Gas")]
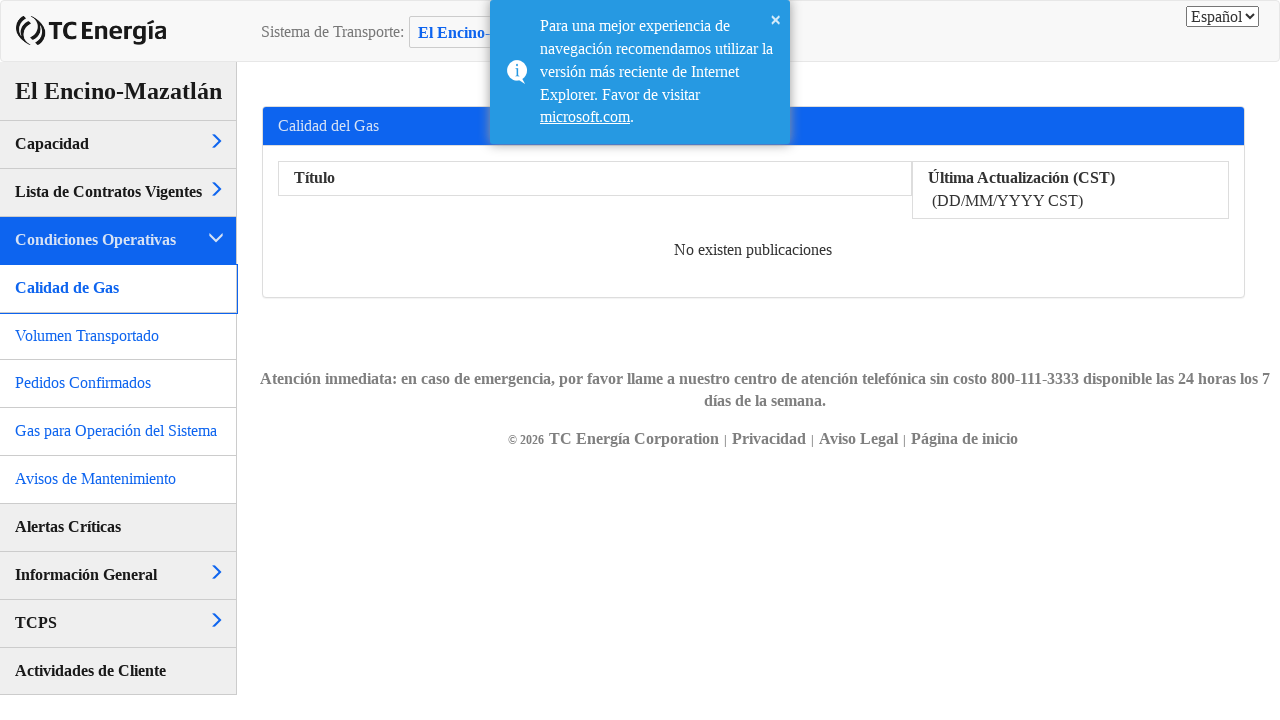

Calidad de Gas content loaded with date section present
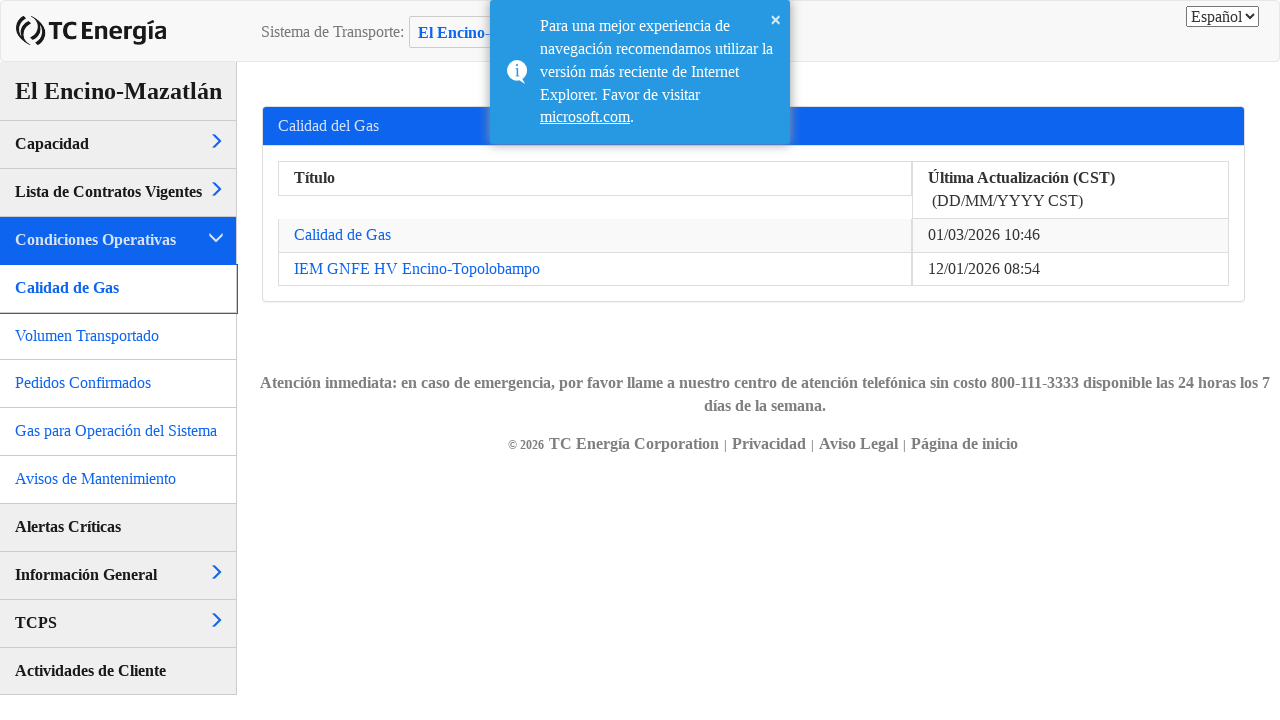

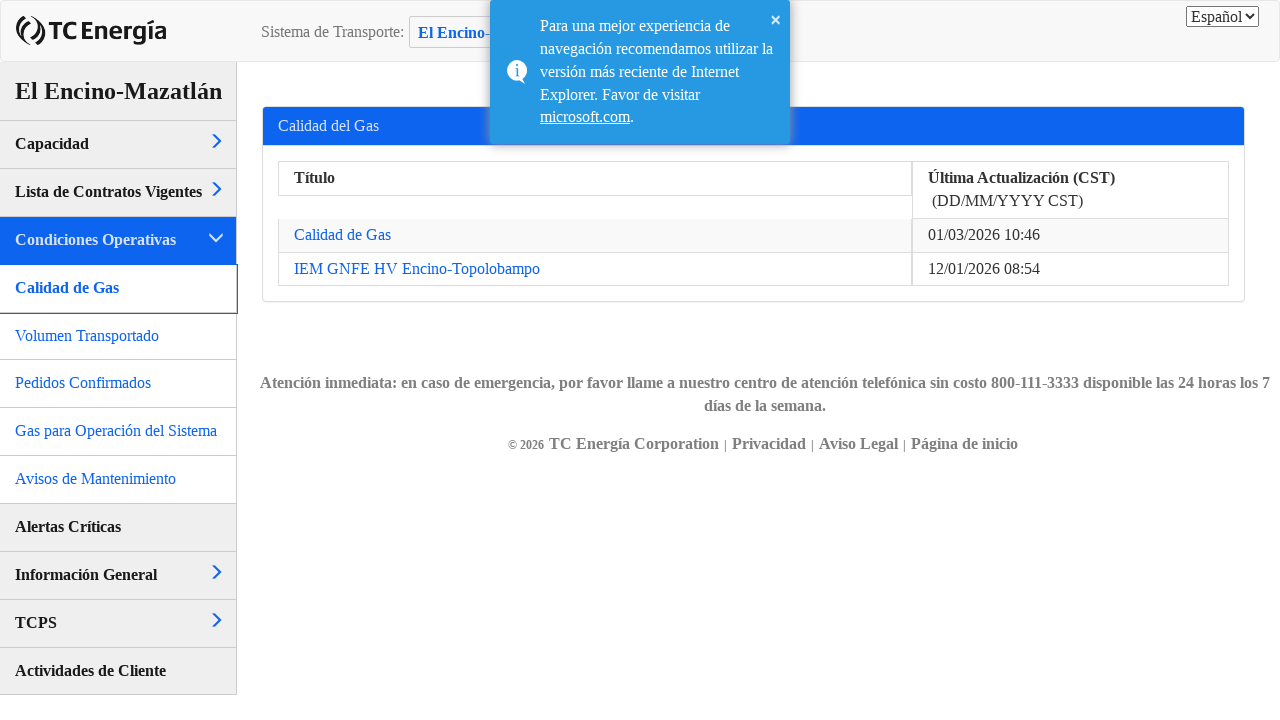